Tests the DemoQA links page by clicking the "Not Found" link and verifying the response message is displayed

Starting URL: https://demoqa.com/links

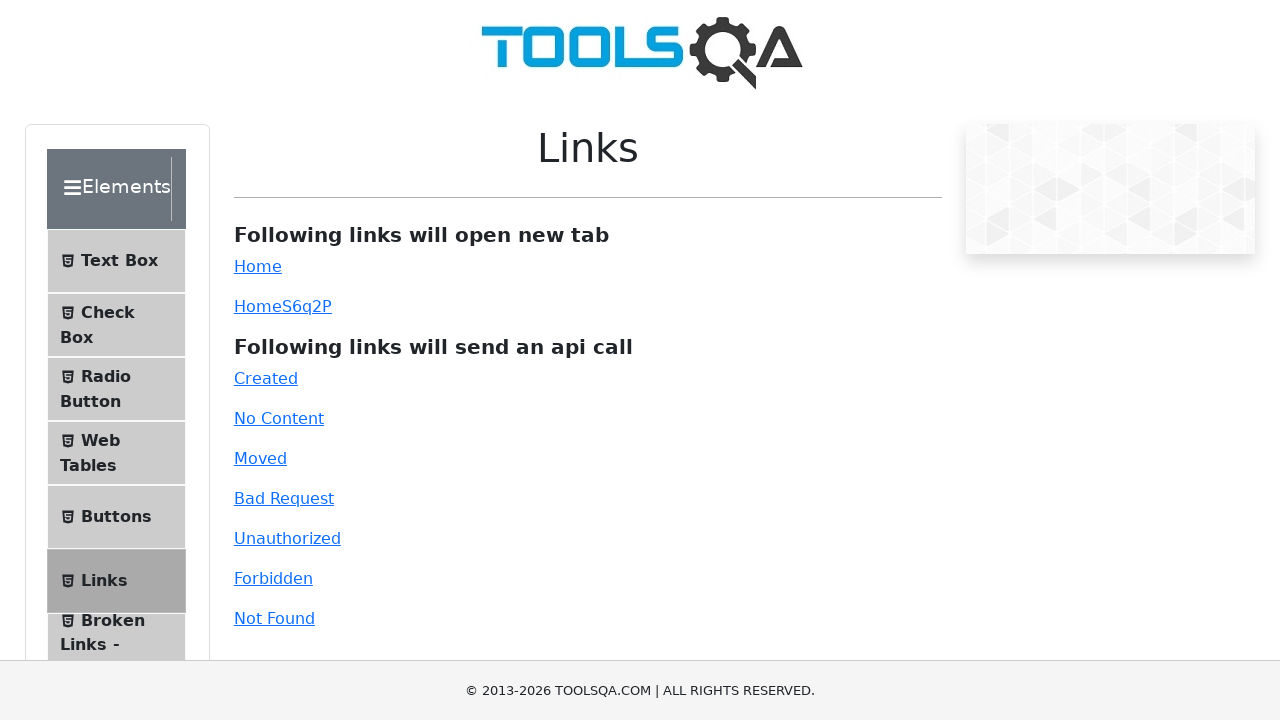

Clicked the 'Not Found' link on DemoQA links page at (274, 618) on internal:role=link[name="Not Found"i]
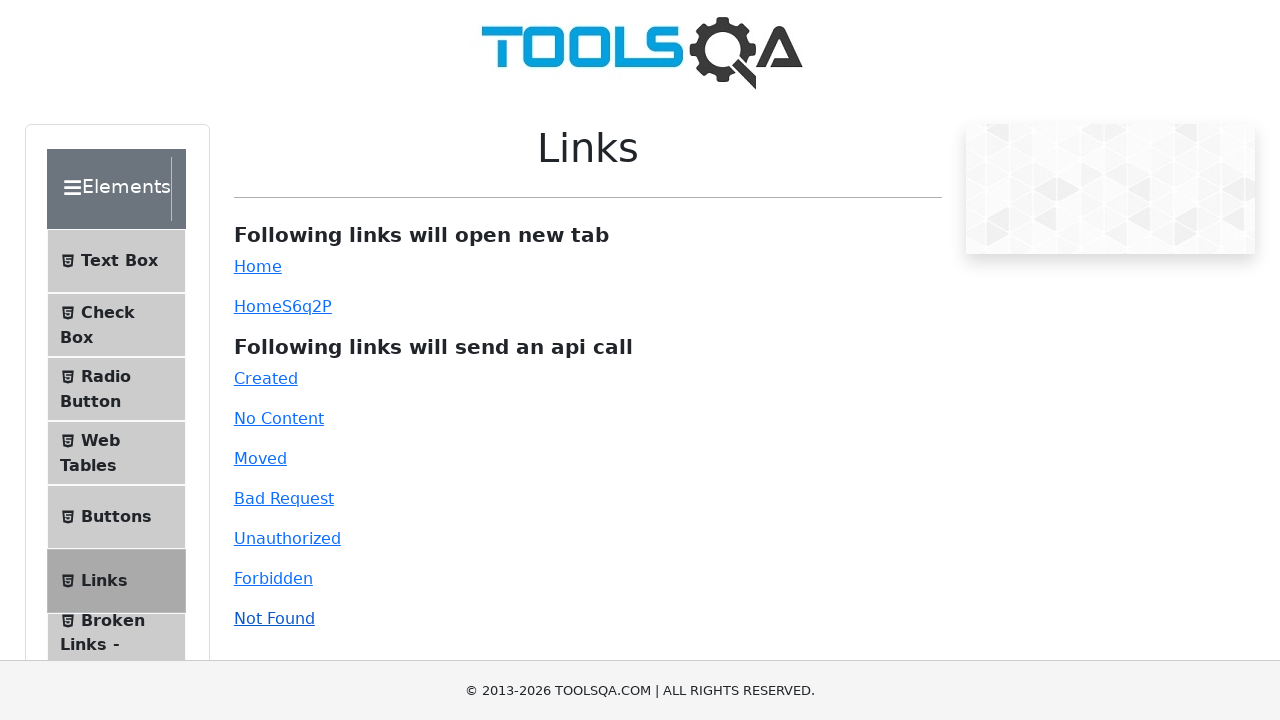

Response message element became visible
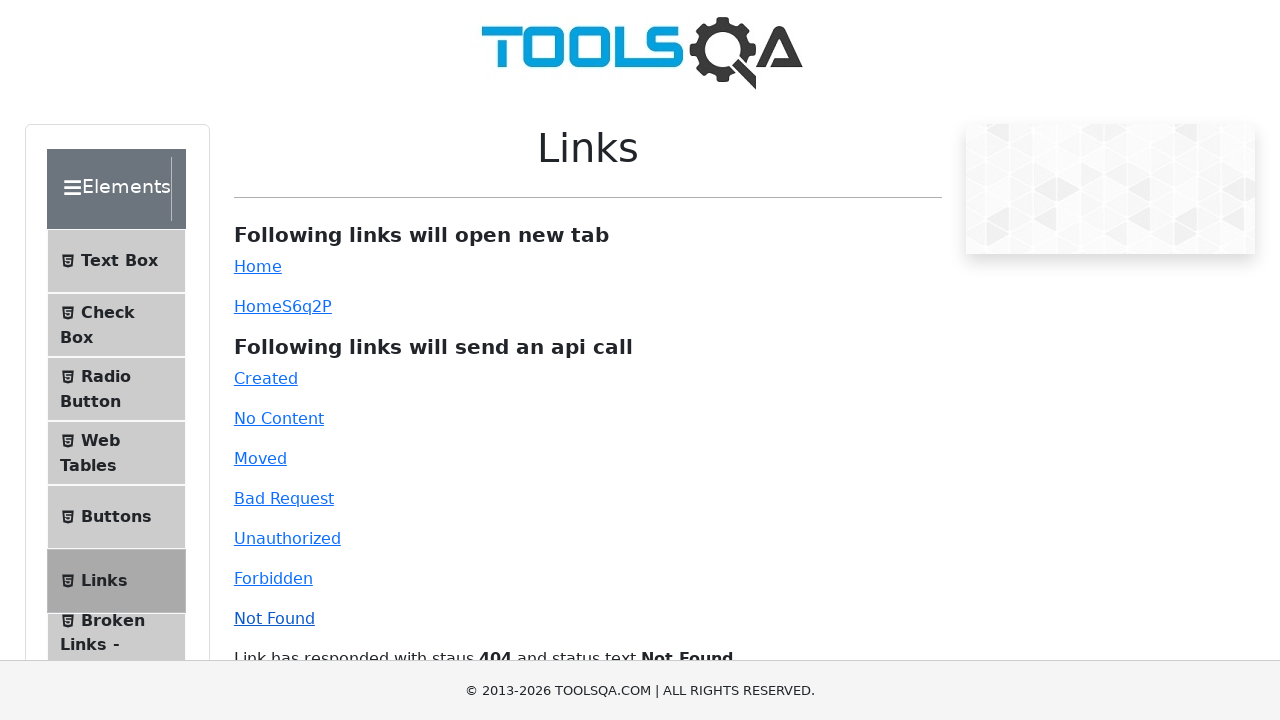

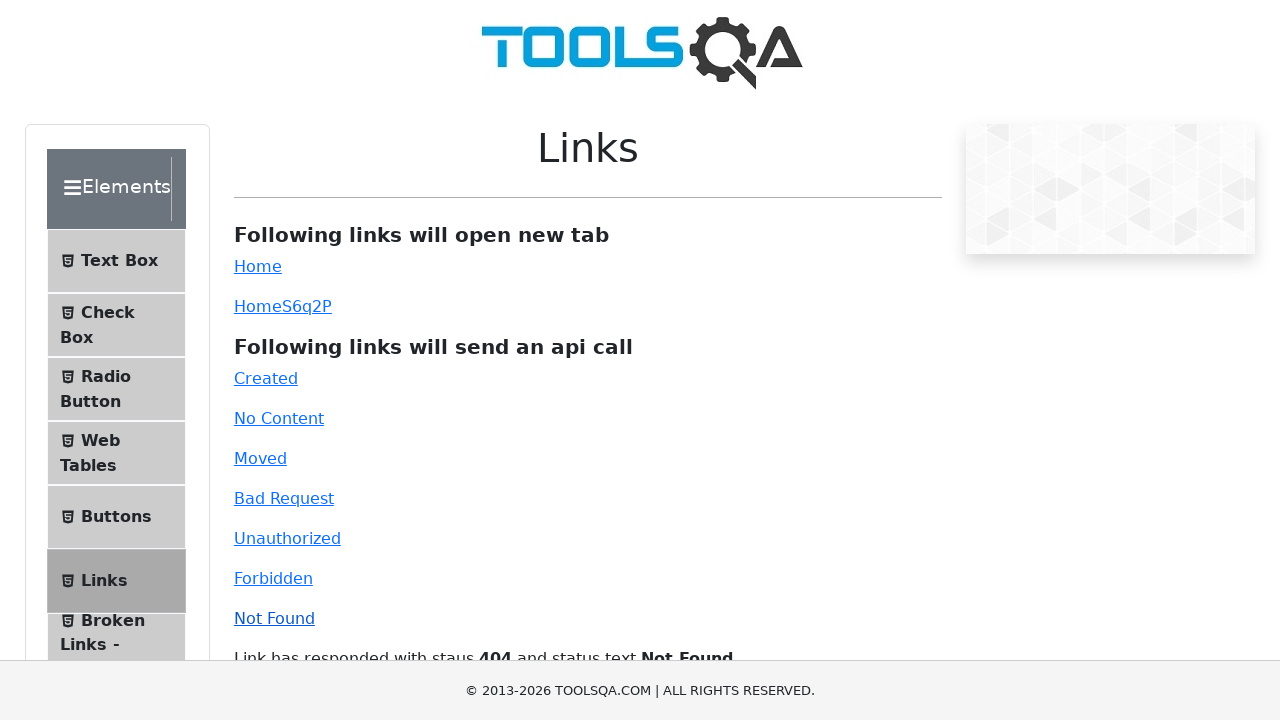